Tests dropdown selection functionality by selecting "Option 2" from a dropdown menu

Starting URL: https://the-internet.herokuapp.com/dropdown

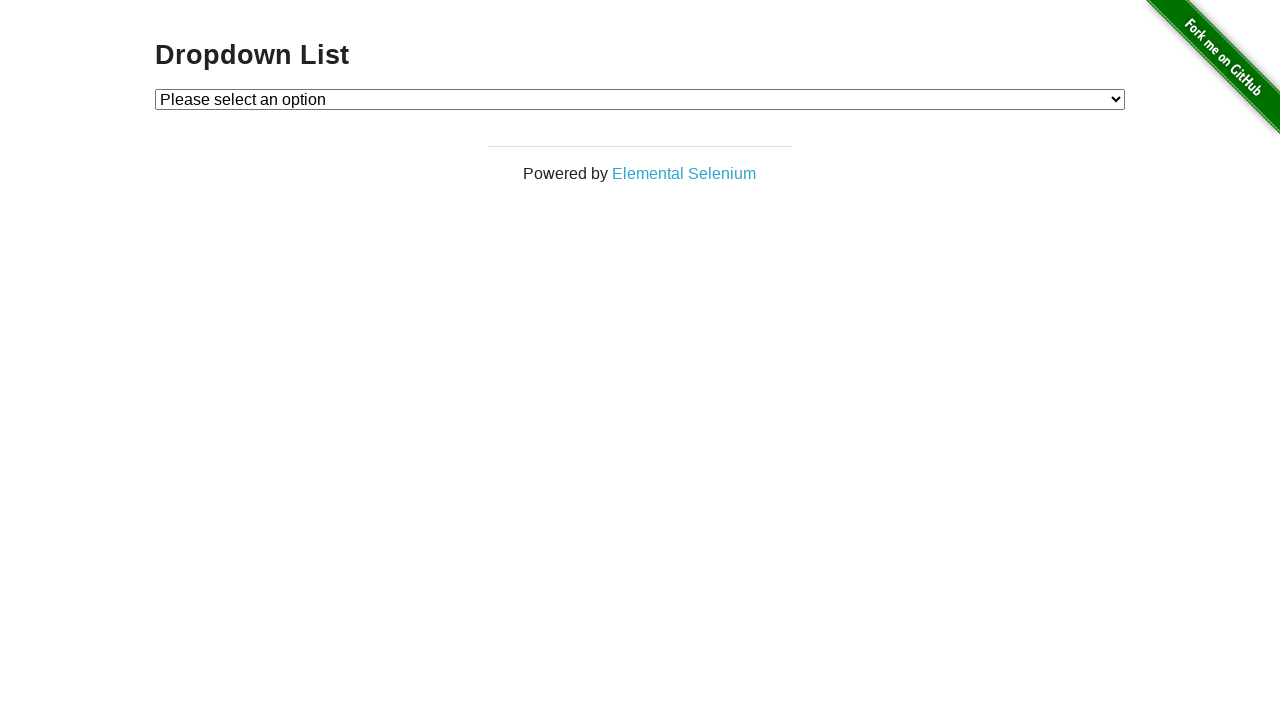

Dropdown menu loaded
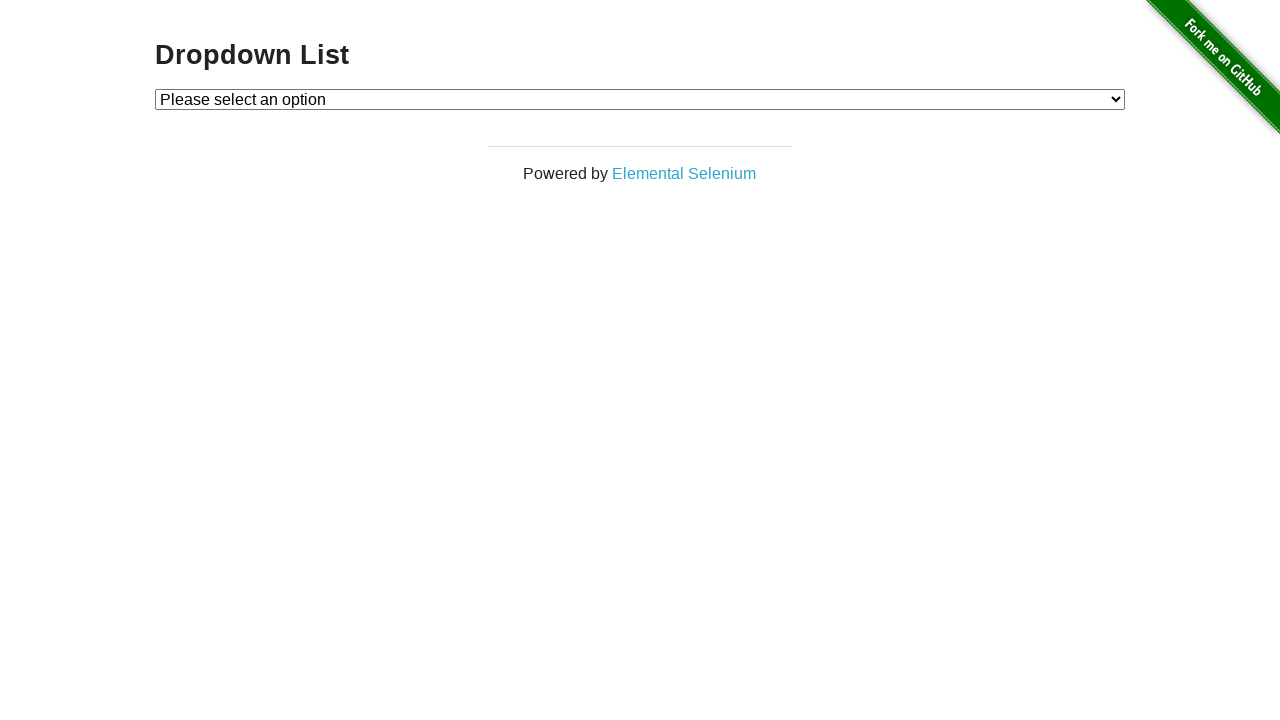

Selected 'Option 2' from dropdown menu on #dropdown
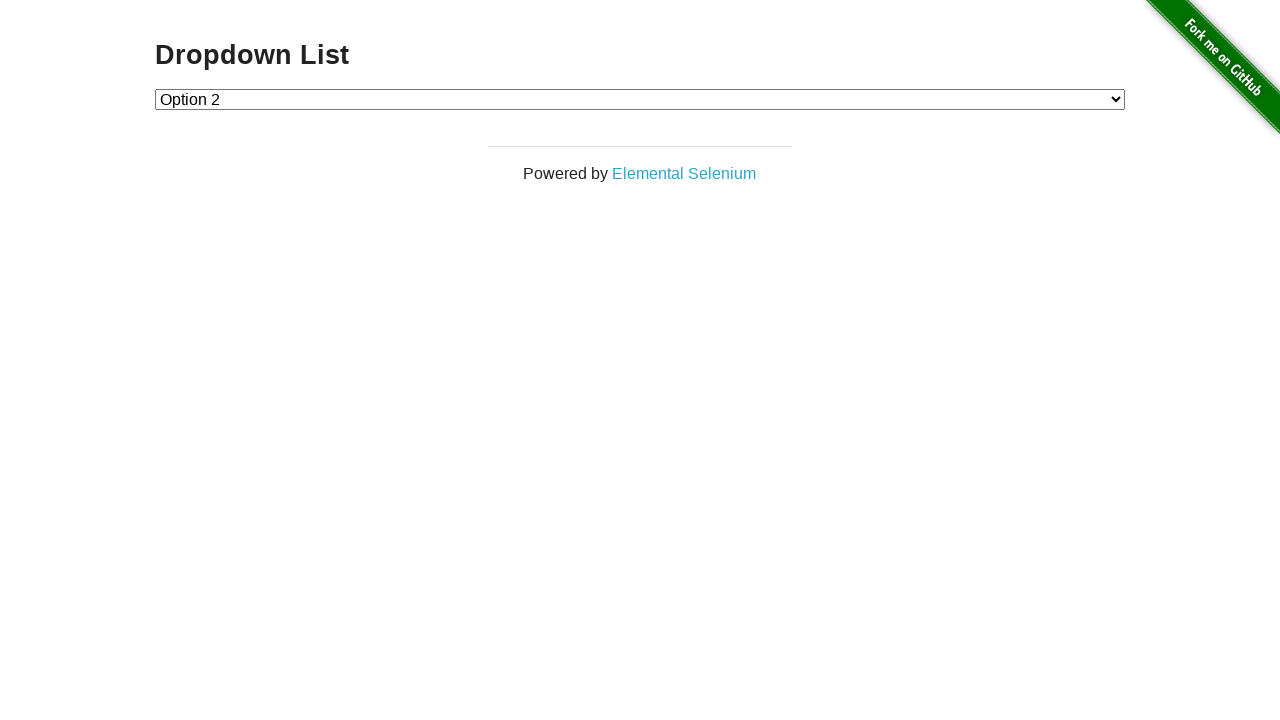

Verified dropdown selection: 2
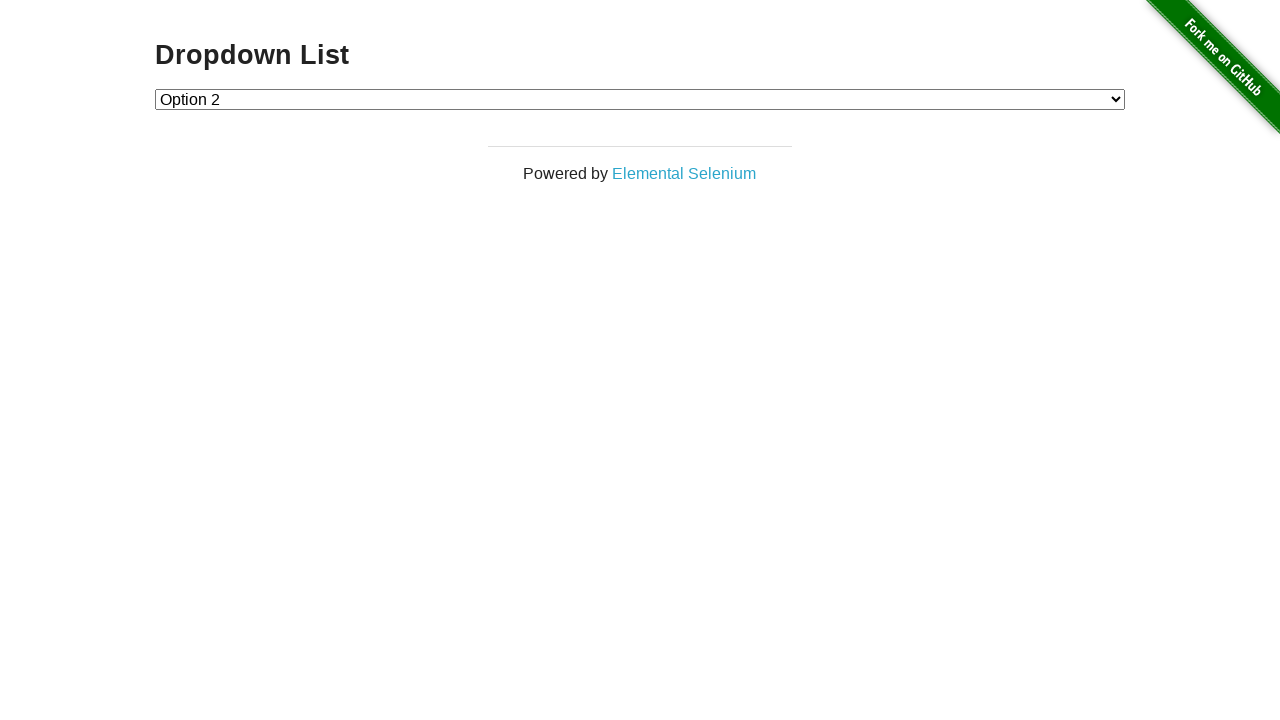

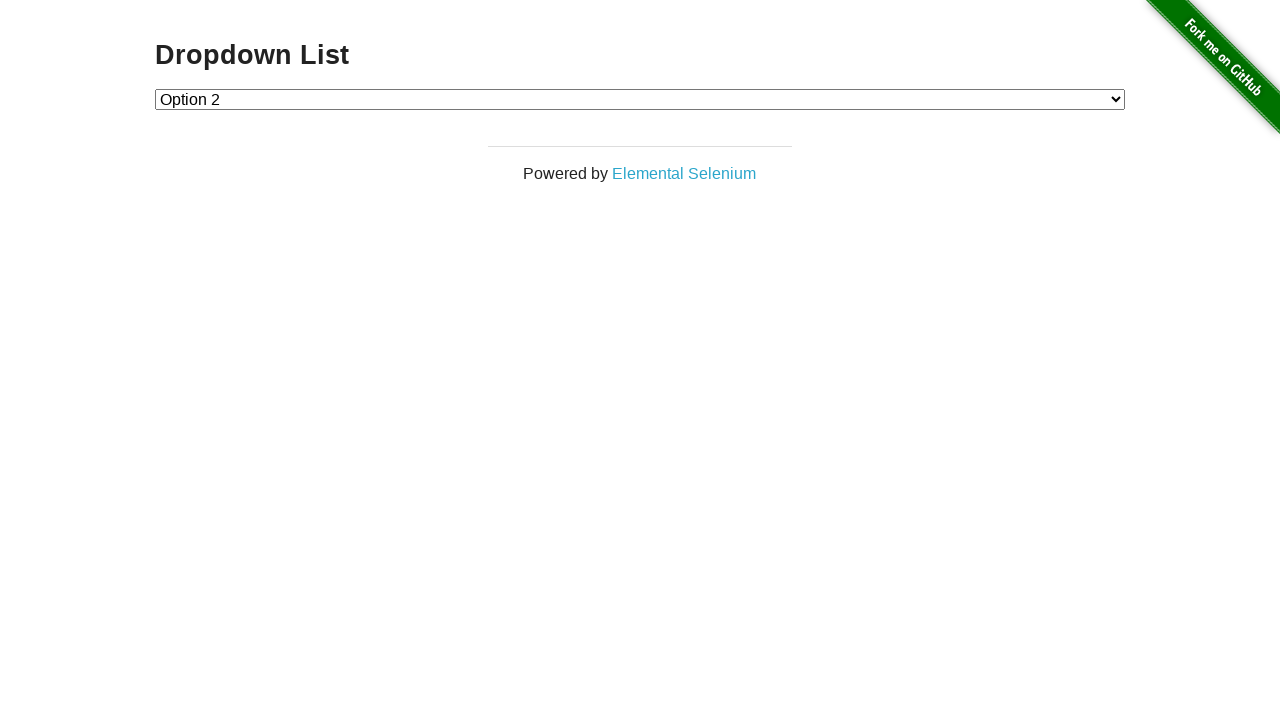